Tests the DemoQA text box form by navigating to Elements section, filling out all form fields, submitting, and verifying the displayed data matches what was entered

Starting URL: https://demoqa.com

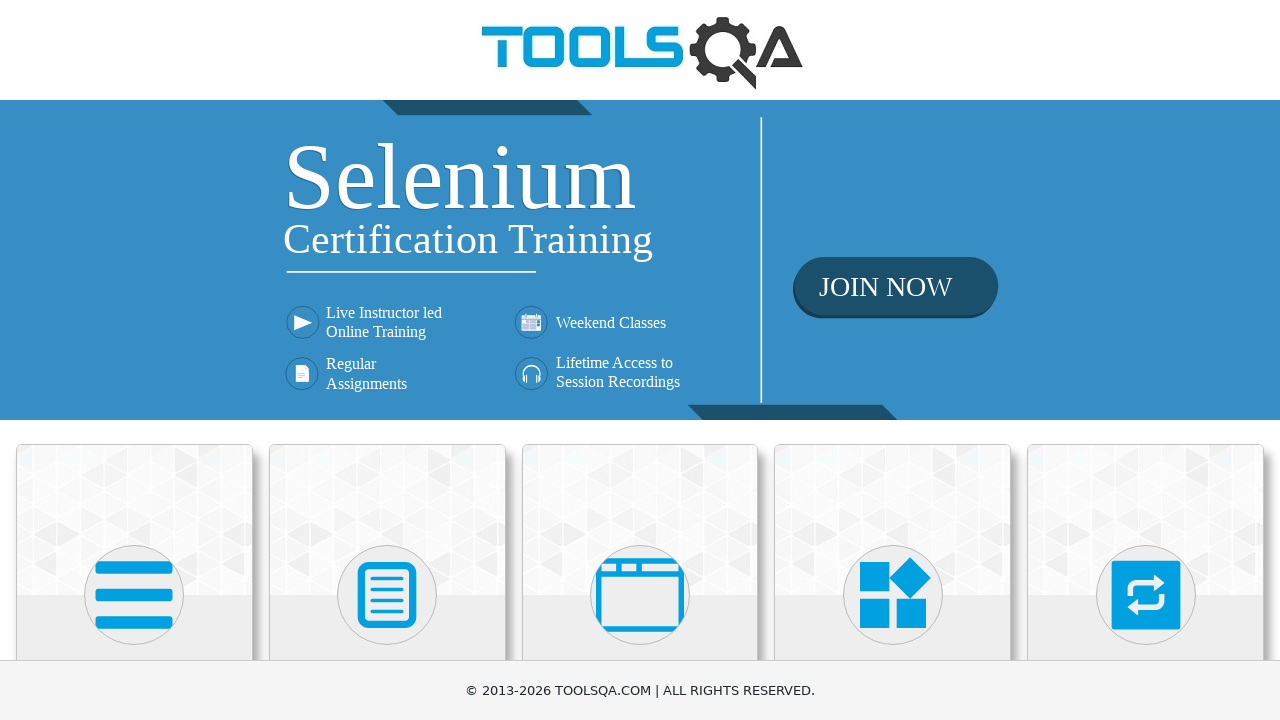

Scrolled down 300px to view Elements card
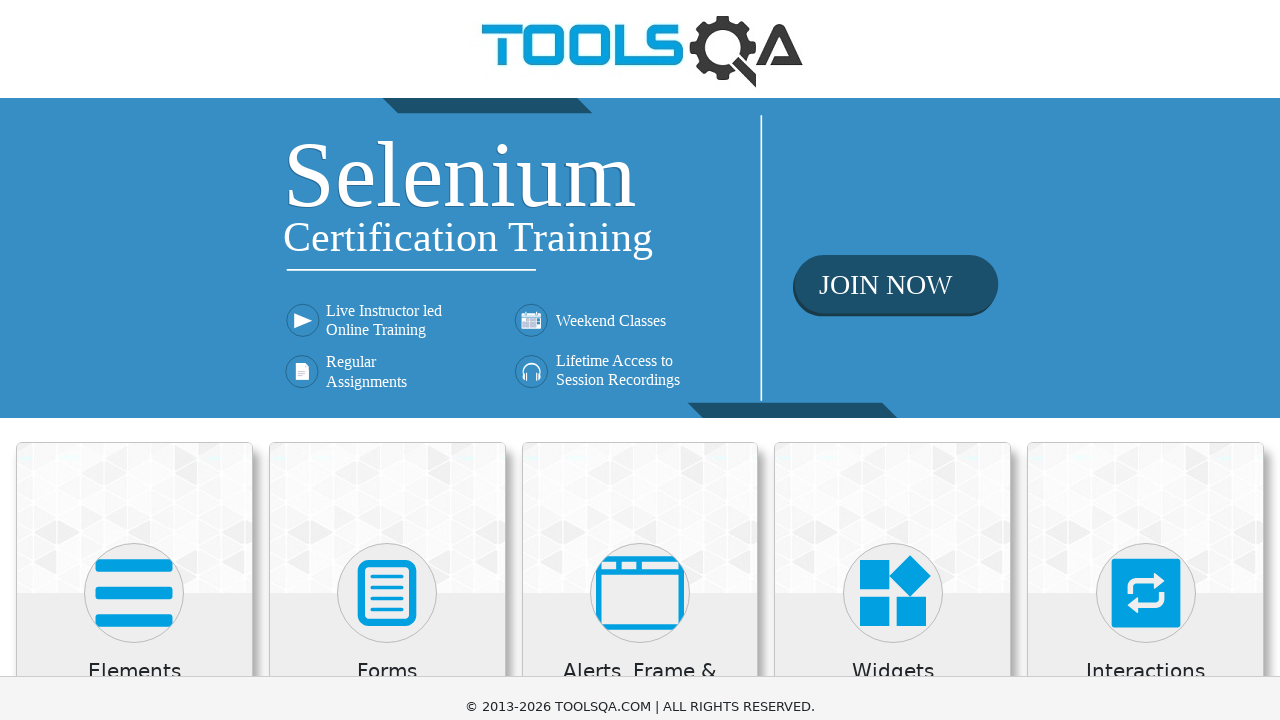

Clicked on Elements card at (134, 373) on h5:has-text('Elements')
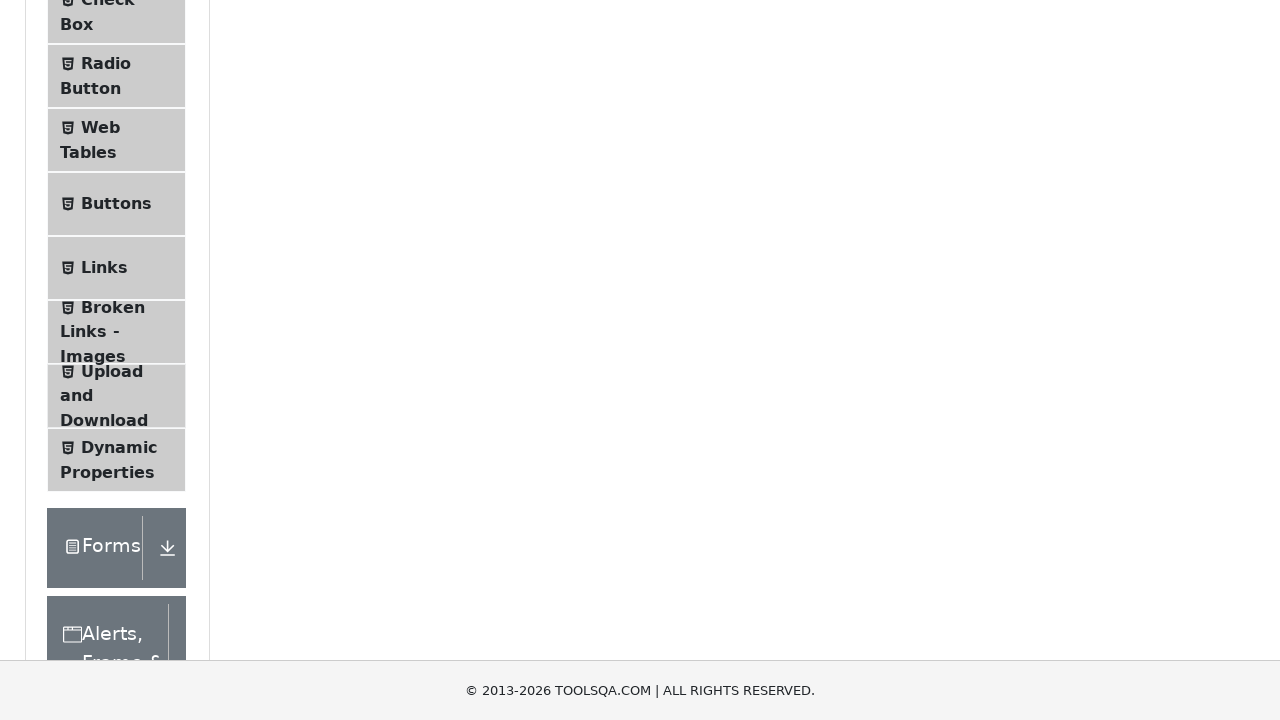

Text Box menu item loaded
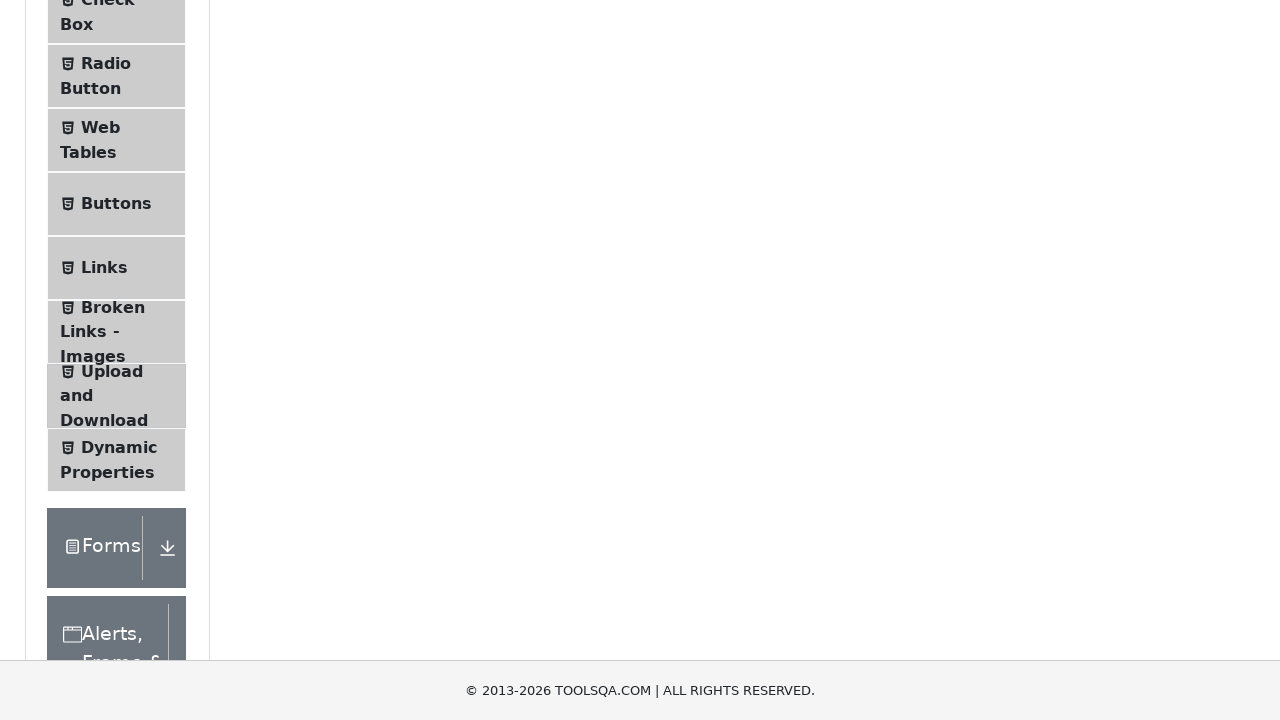

Clicked on Text Box menu item at (116, 261) on #item-0
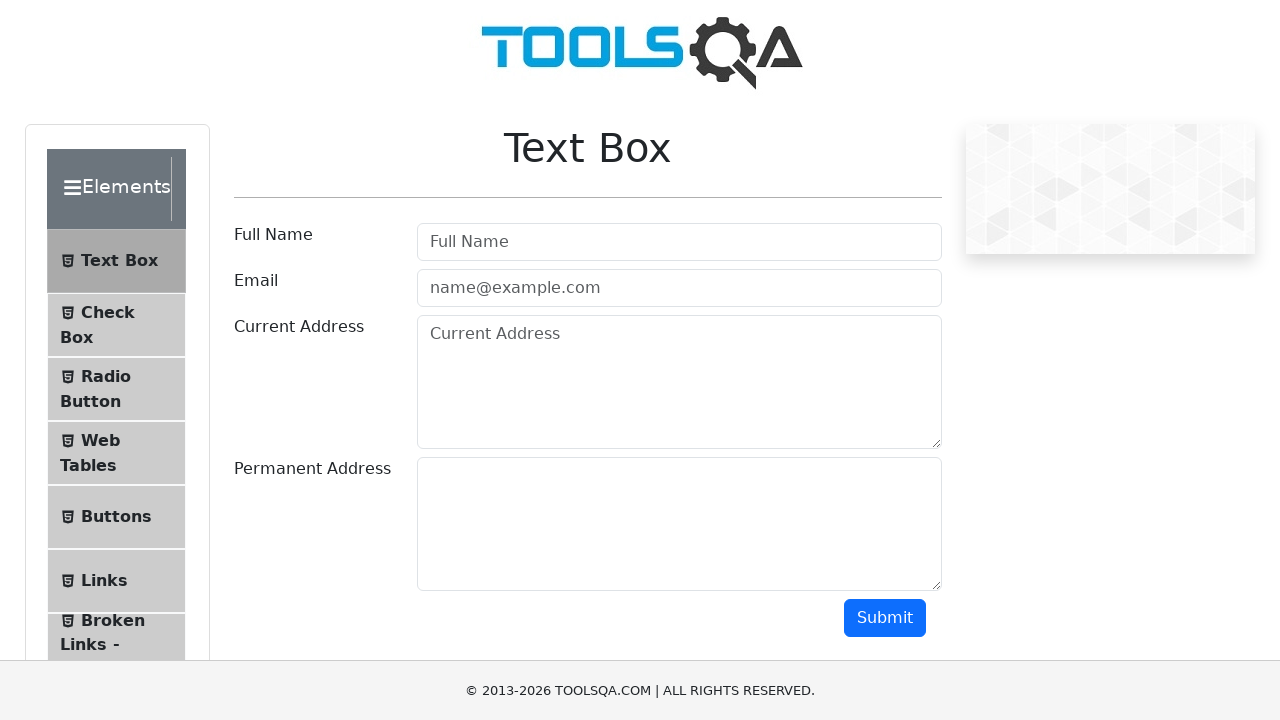

Filled userName field with 'Michael Davis' on #userName
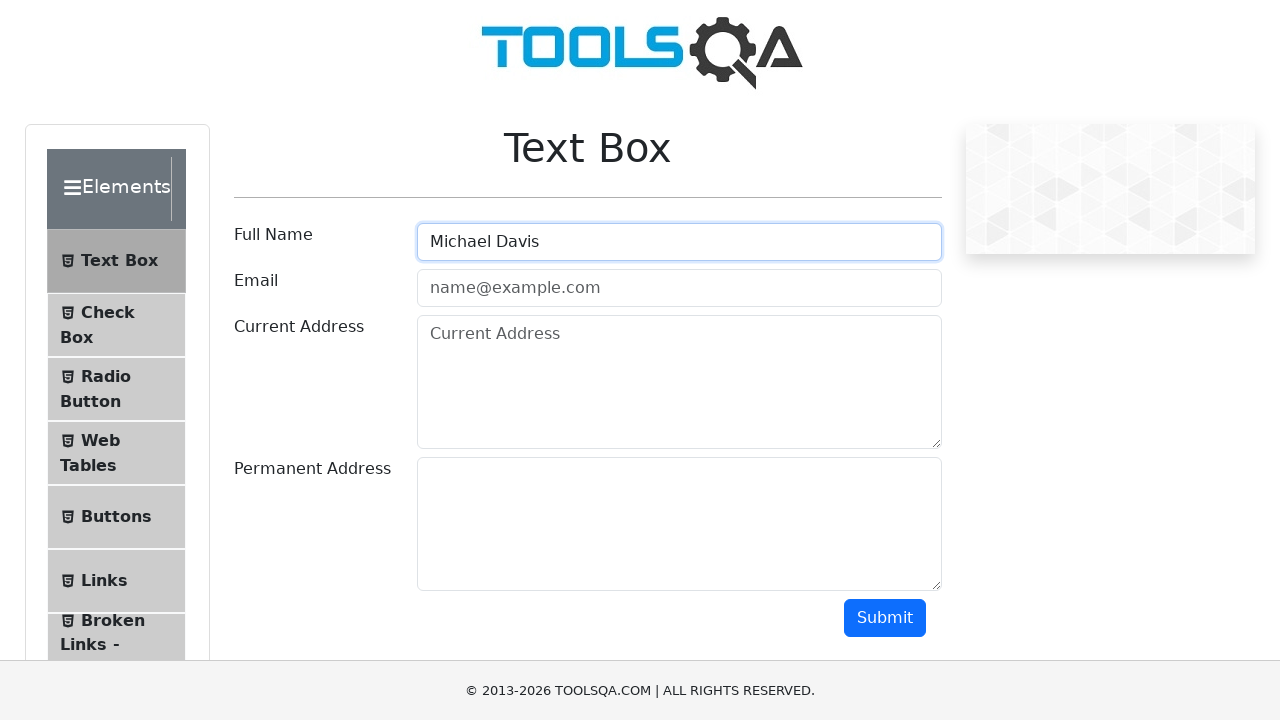

Filled userEmail field with 'michael.davis@gmail.com' on #userEmail
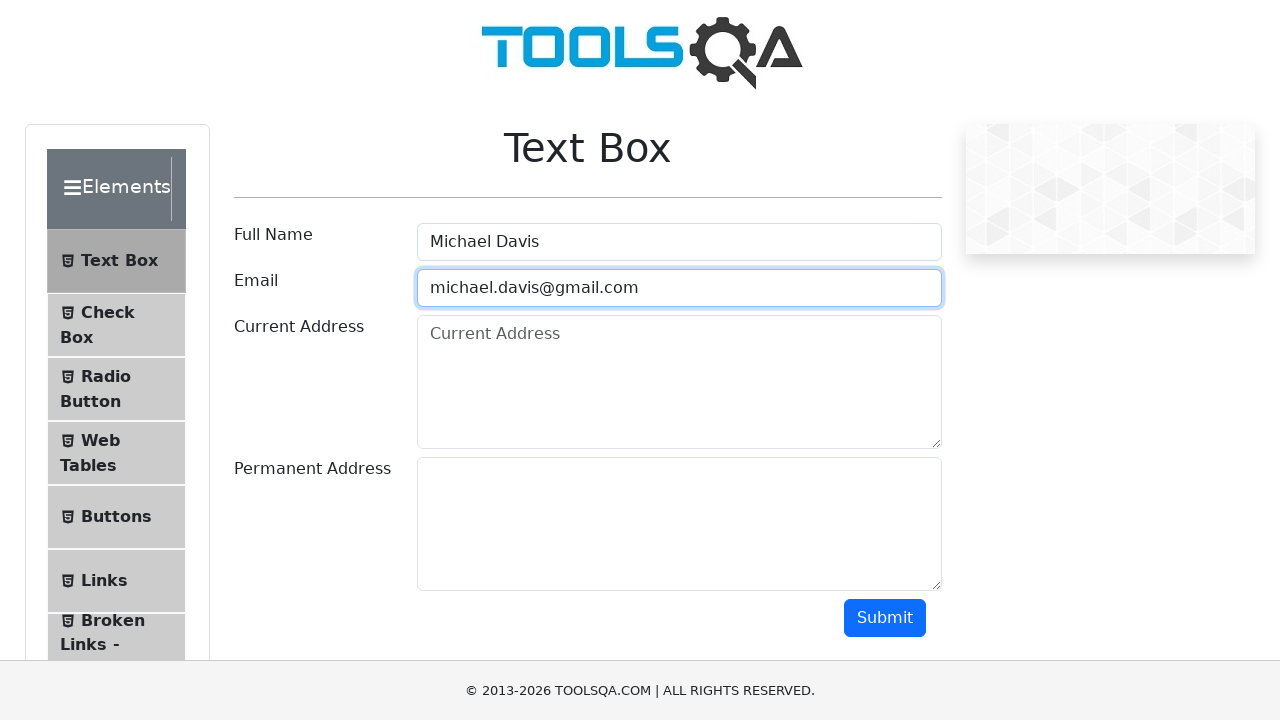

Filled currentAddress field with '456 Elm Avenue, Los Angeles, USA' on #currentAddress
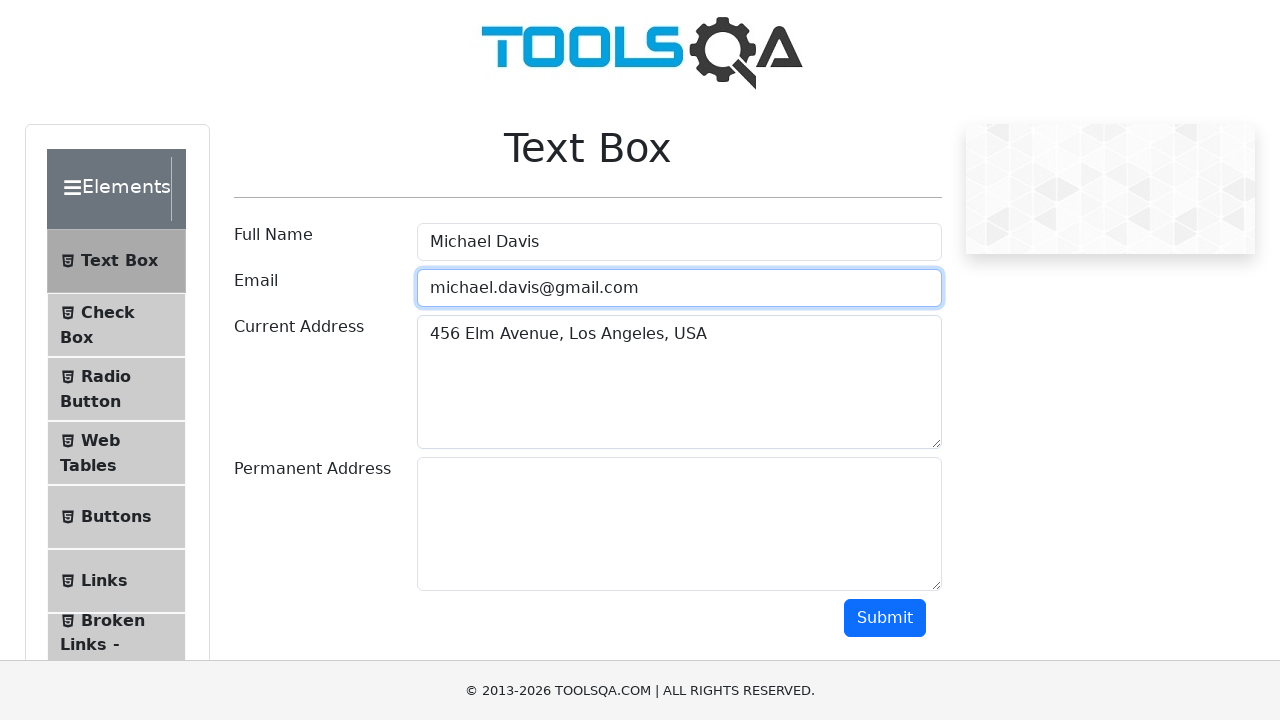

Filled permanentAddress field with '987 Pine Road, Chicago, USA' on #permanentAddress
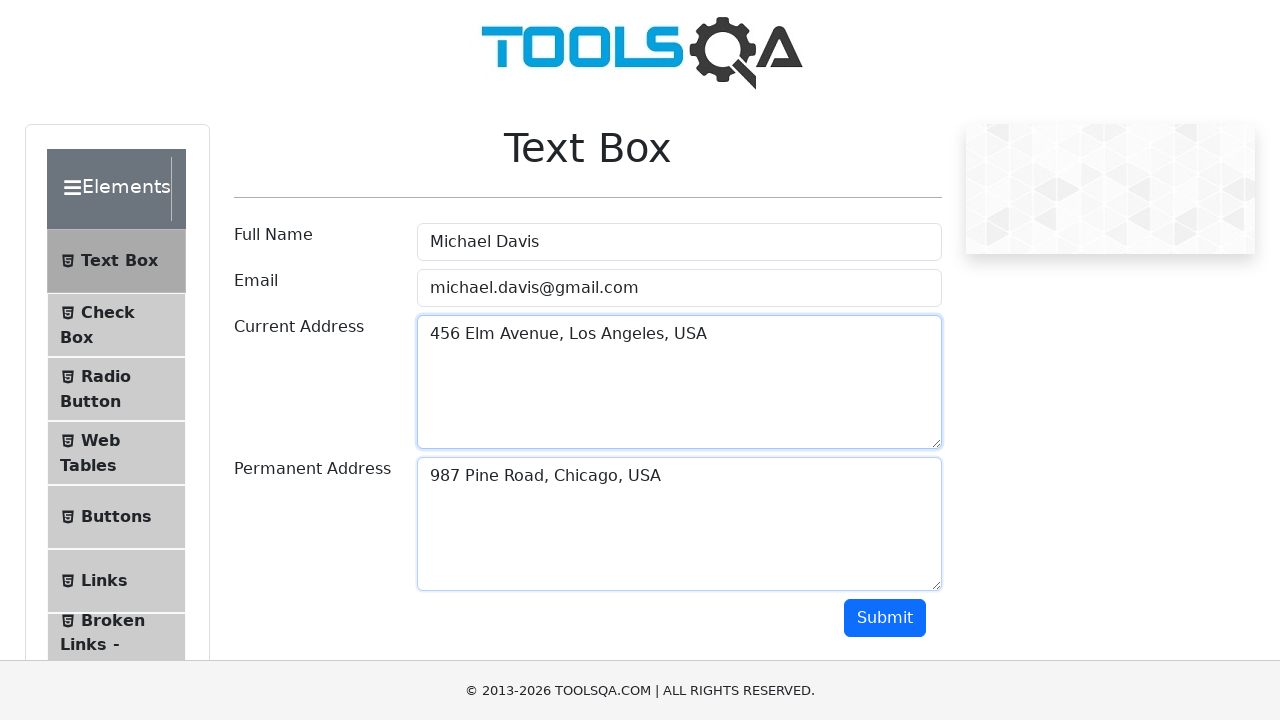

Scrolled down 300px to view submit button
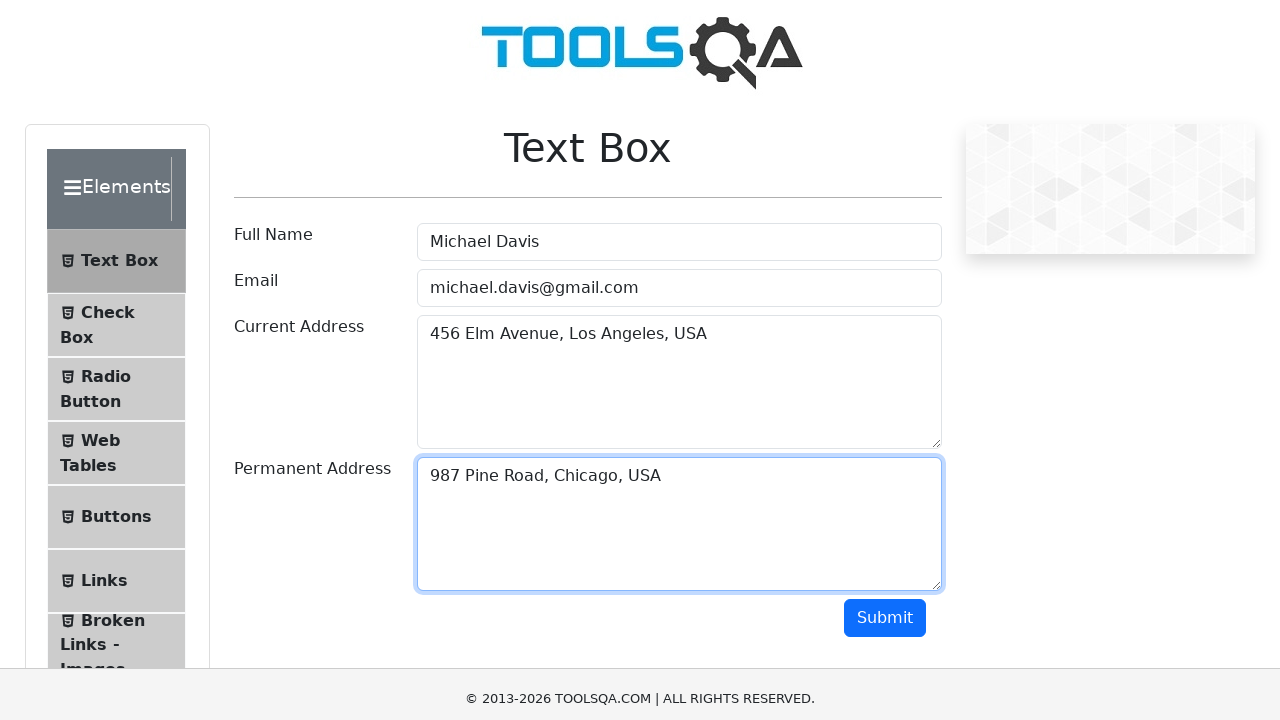

Clicked submit button to submit form at (885, 318) on #submit
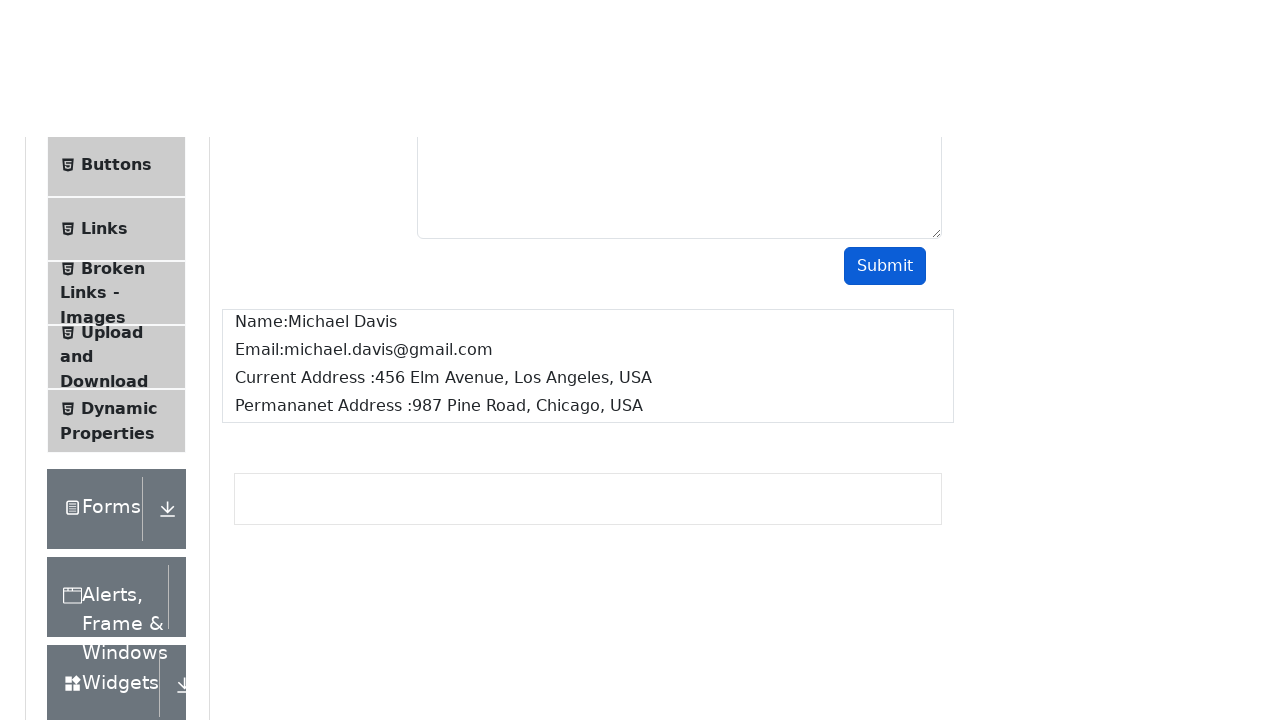

Form submission output loaded
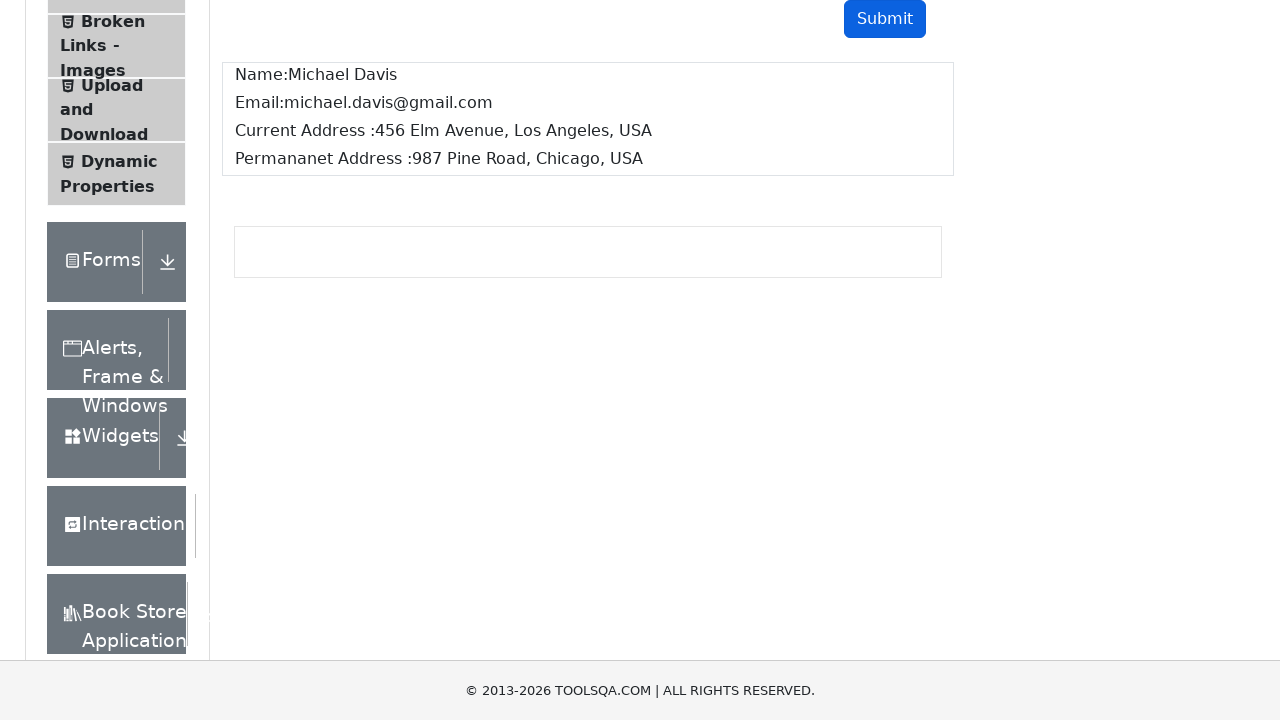

Retrieved name field from output
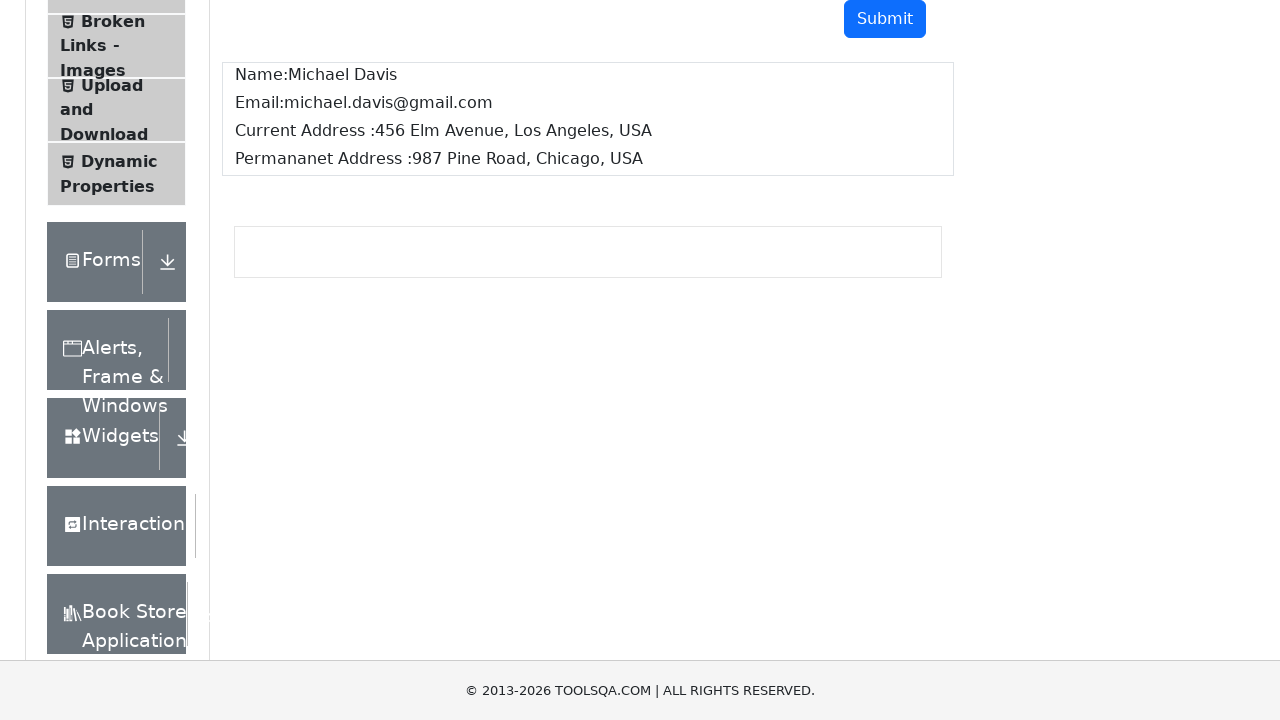

Verified name 'Michael Davis' is present in output
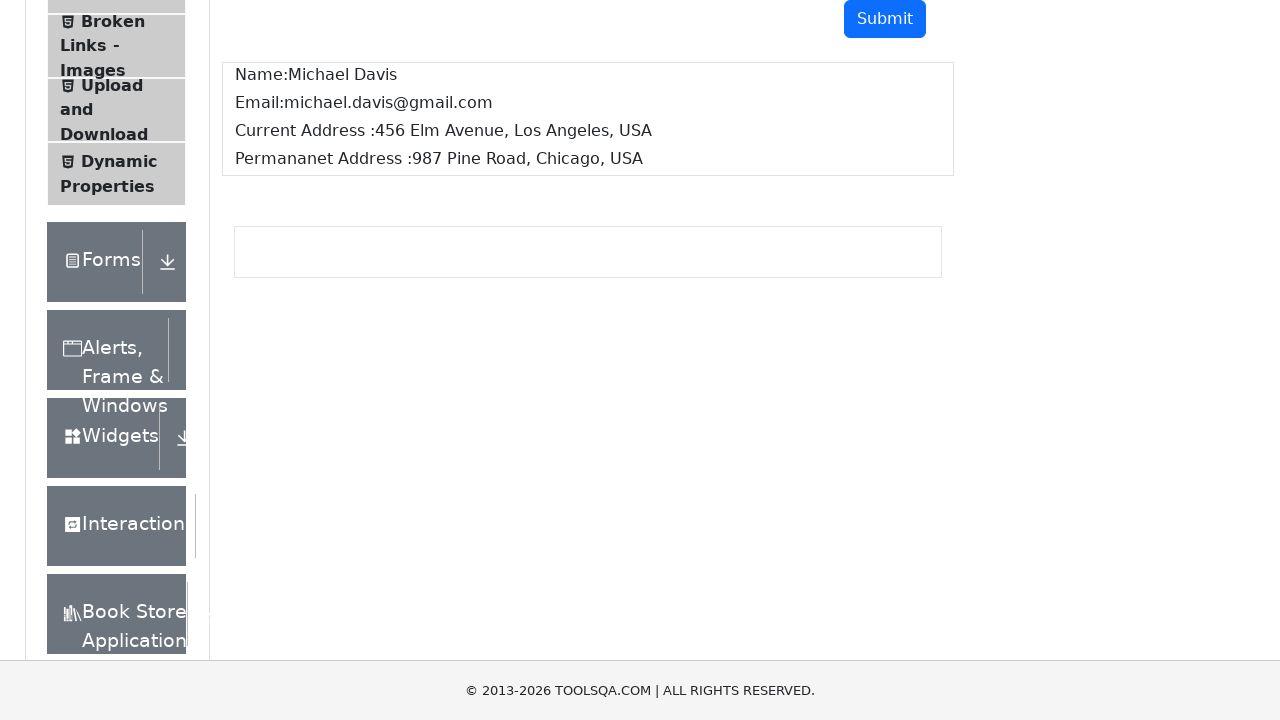

Retrieved email field from output
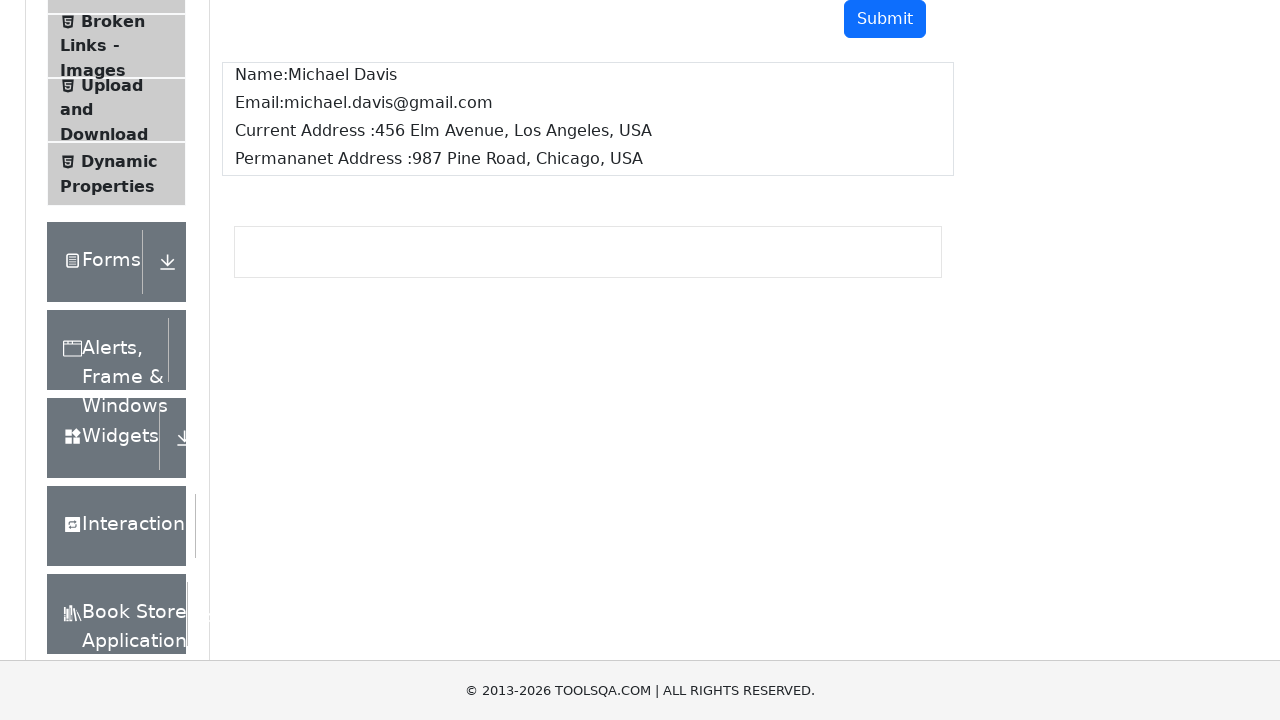

Verified email 'michael.davis@gmail.com' is present in output
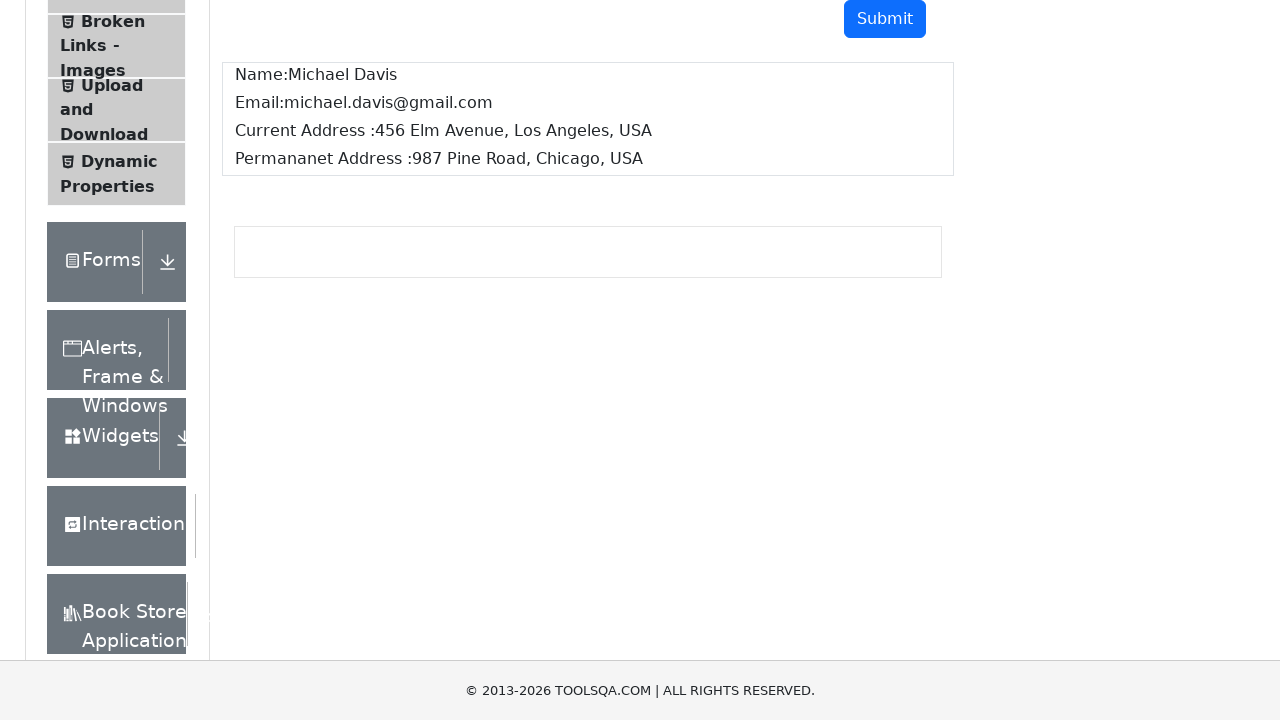

Retrieved current address field from output
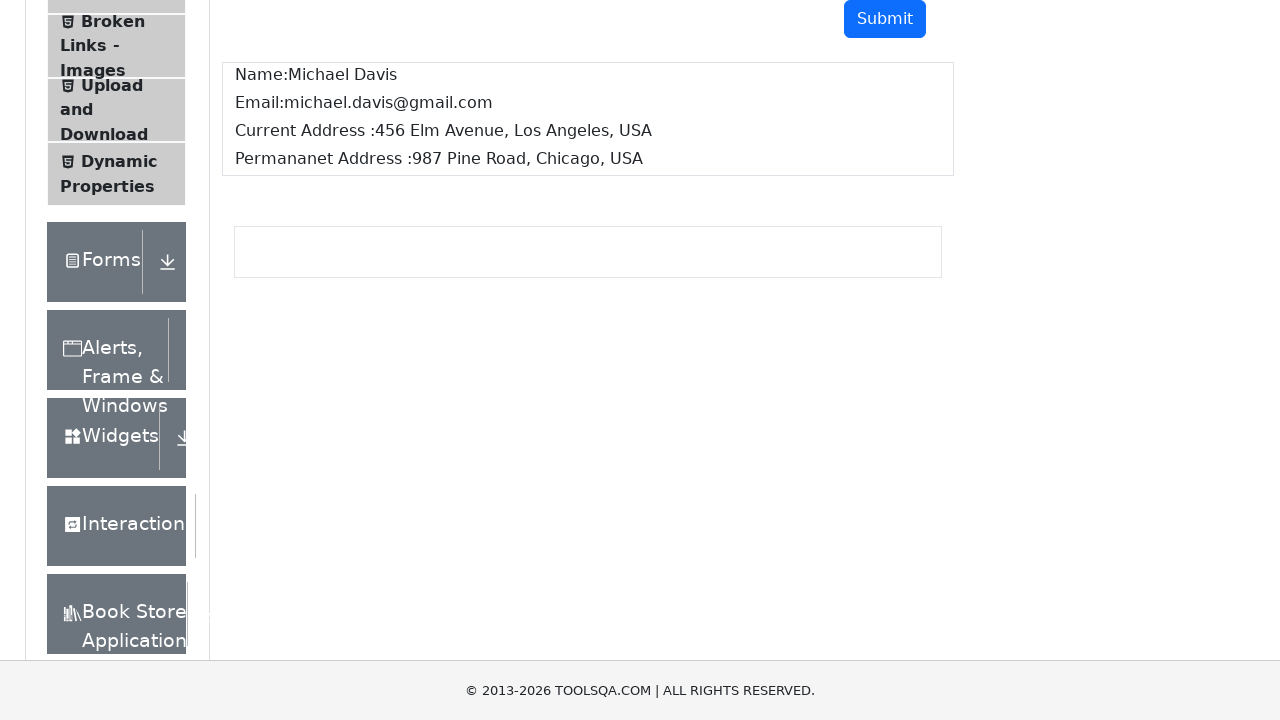

Verified current address '456 Elm Avenue, Los Angeles, USA' is present in output
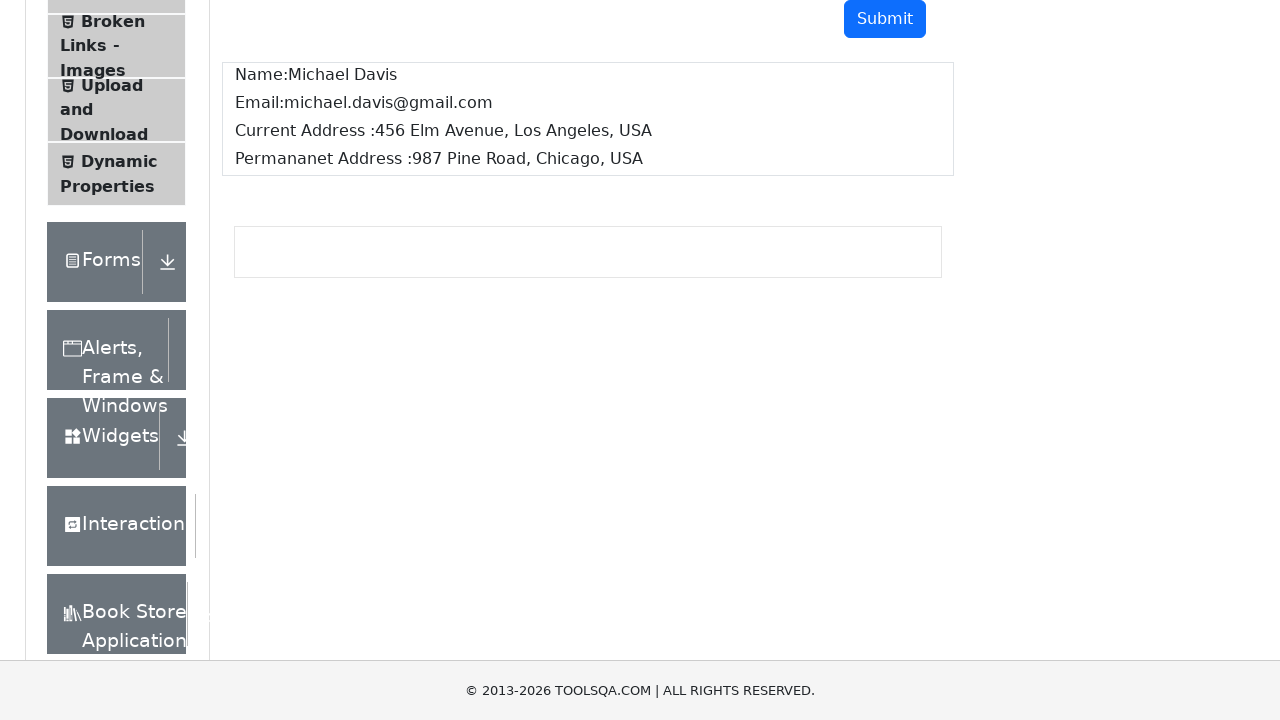

Retrieved permanent address field from output
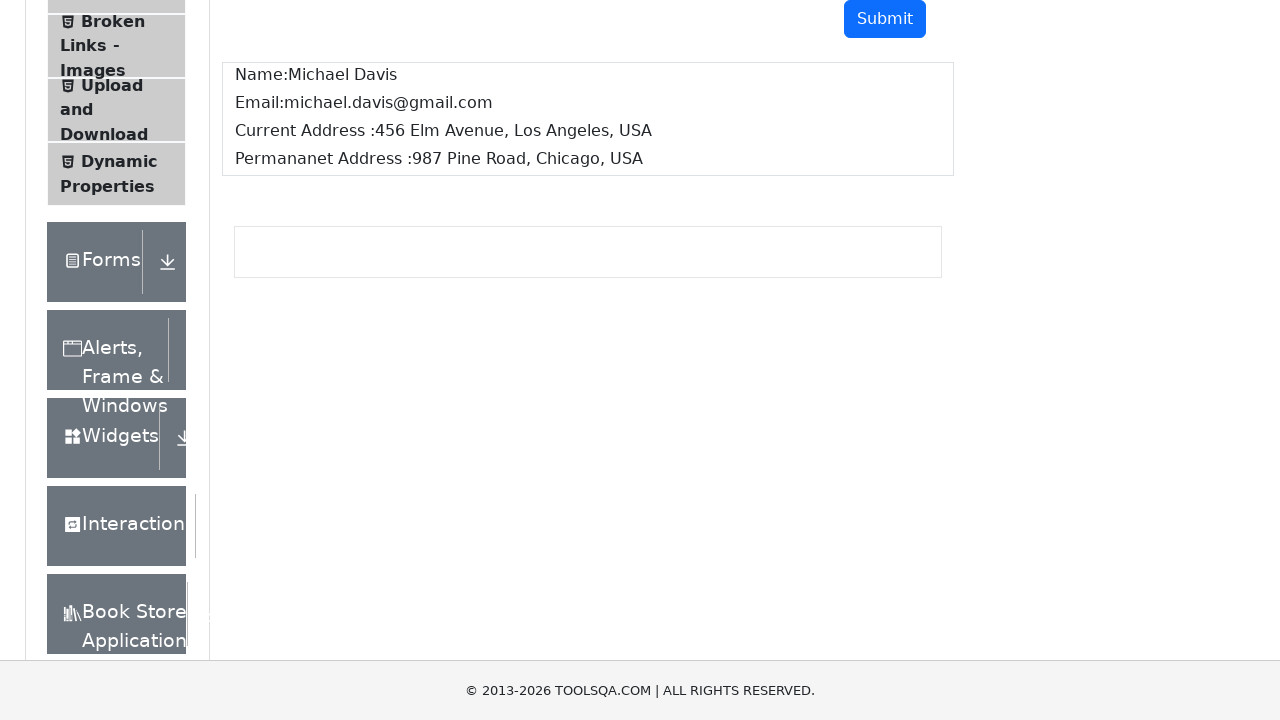

Verified permanent address '987 Pine Road, Chicago, USA' is present in output
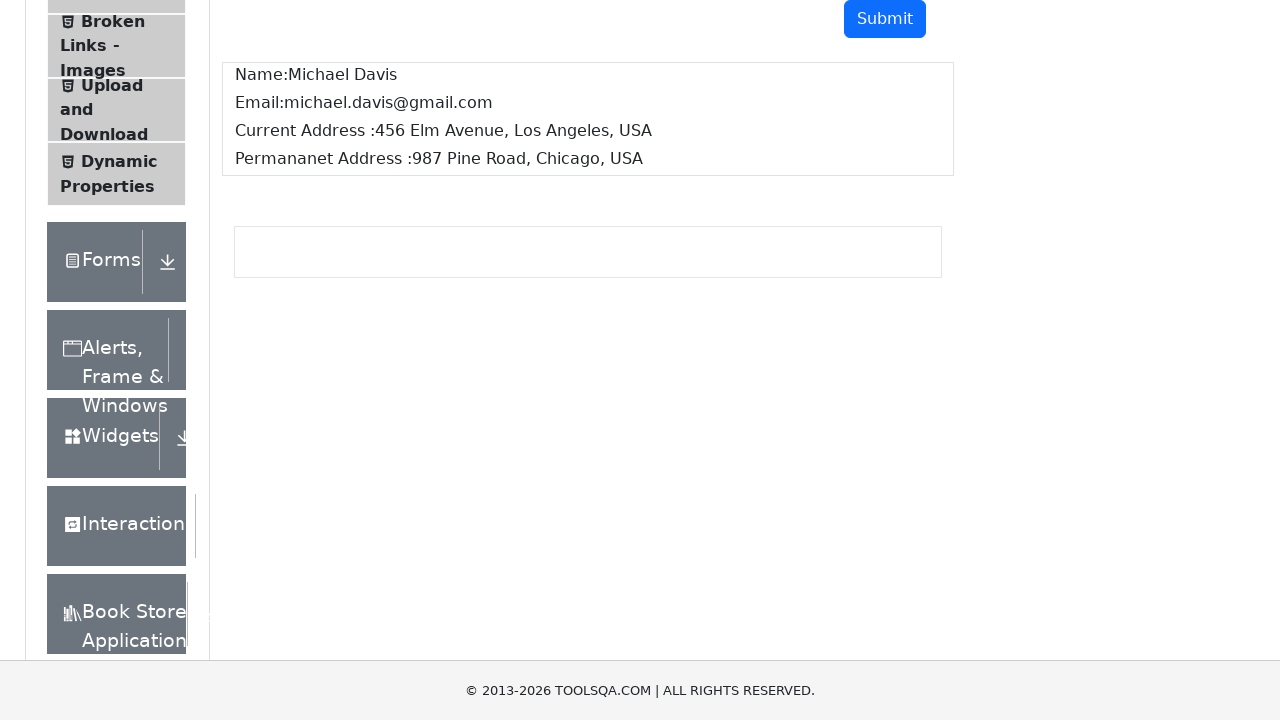

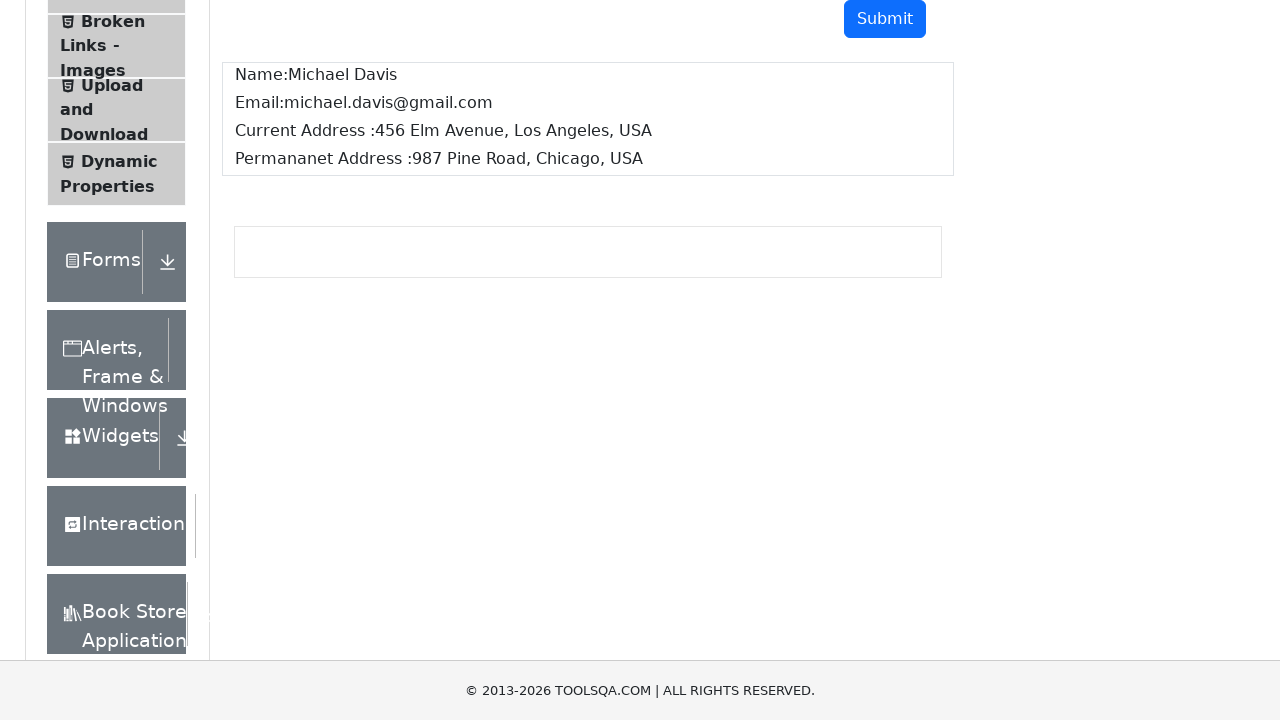